Tests a simple event registration form by filling in full name, email, event date, and additional details fields, then submitting and verifying the confirmation message.

Starting URL: https://training-support.net/webelements/simple-form

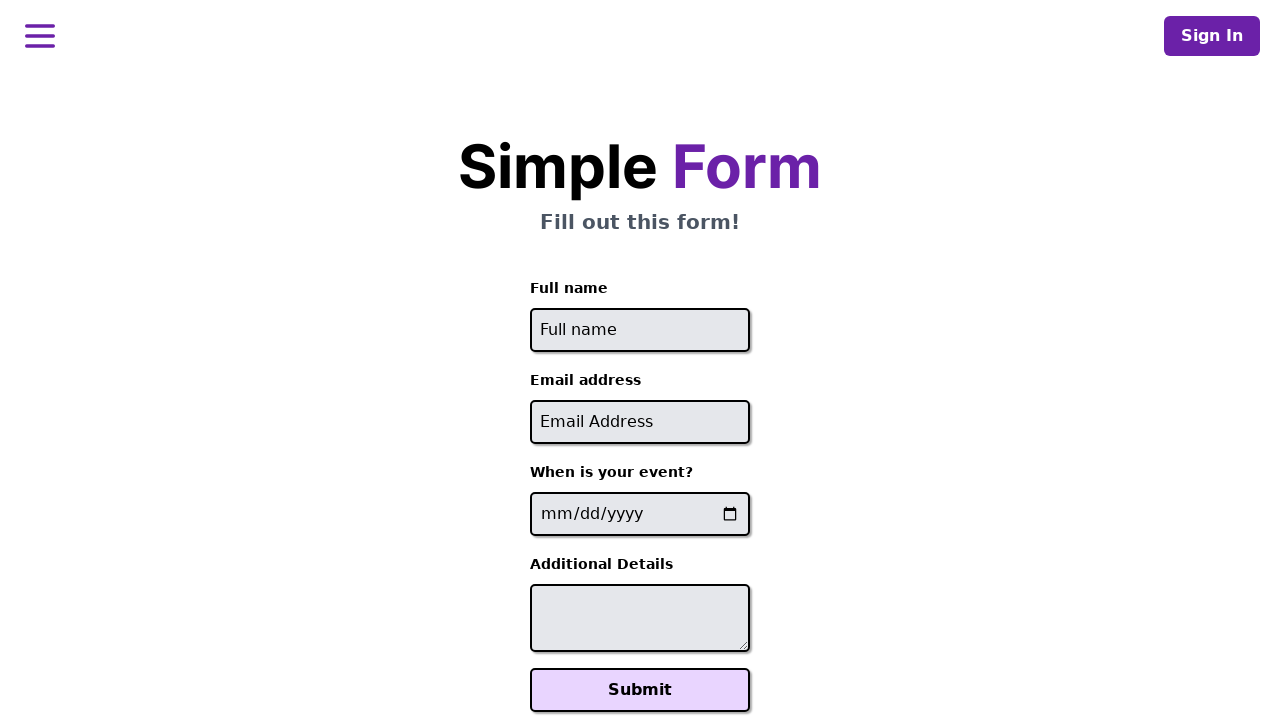

Filled full name field with 'Jennifer Martinez' on #full-name
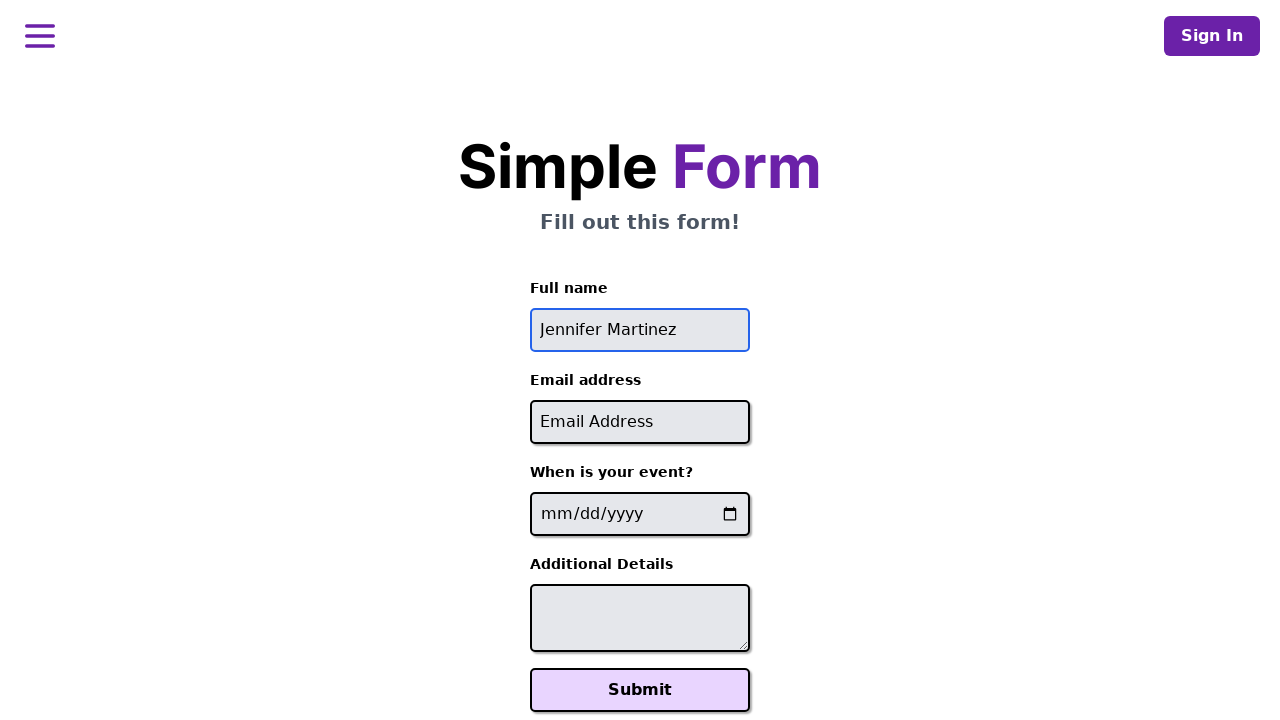

Filled email field with 'jennifer.martinez@example.com' on #email
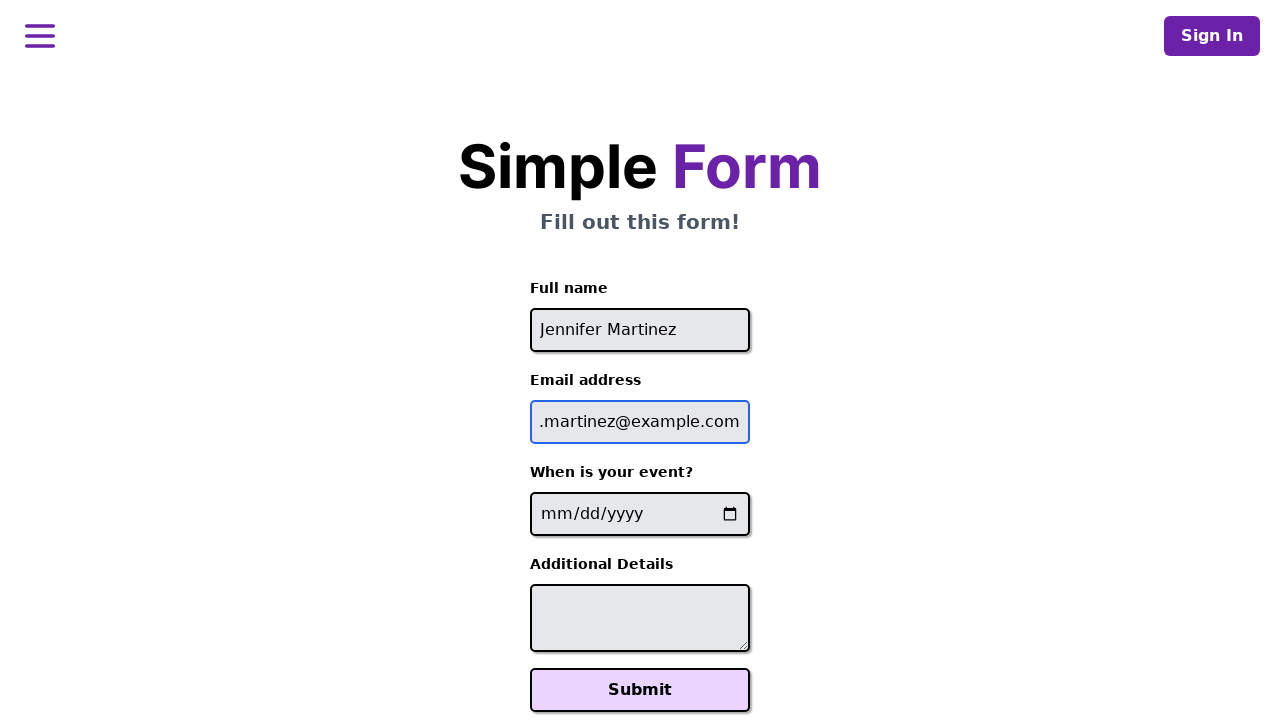

Filled event date field with '2024-06-15' on input[name='event-date']
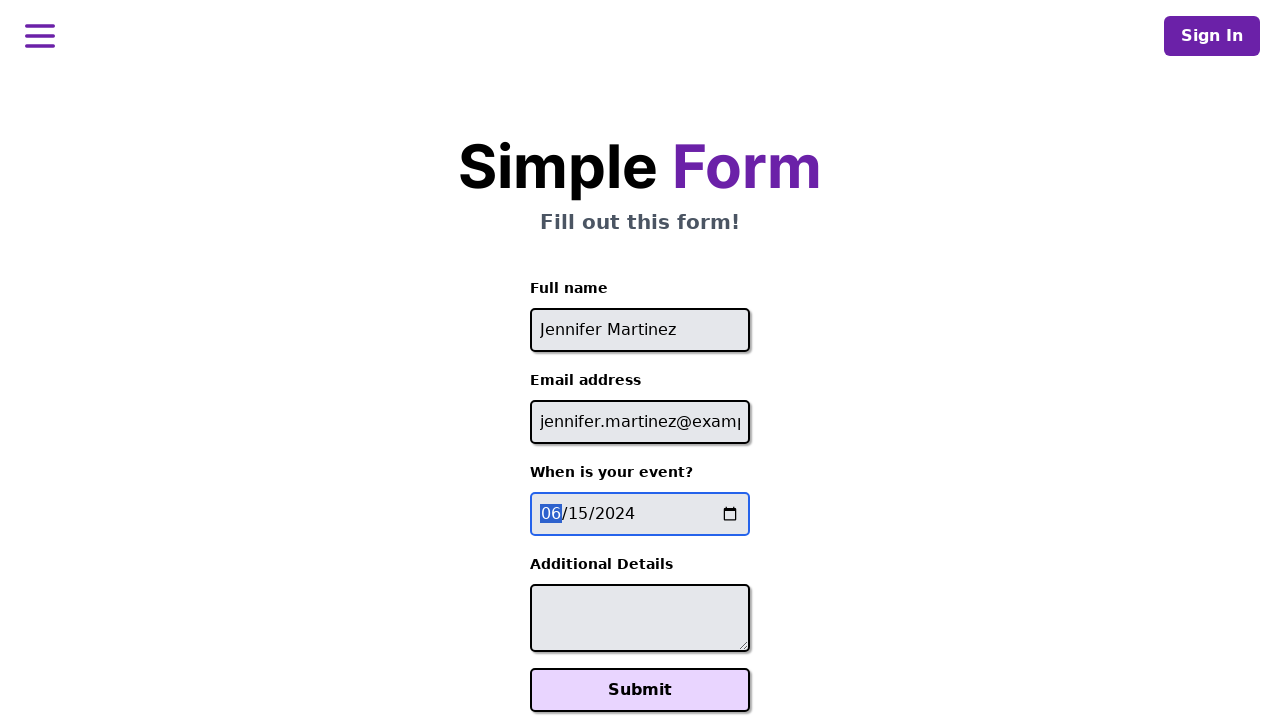

Filled additional details field with accessibility request on #additional-details
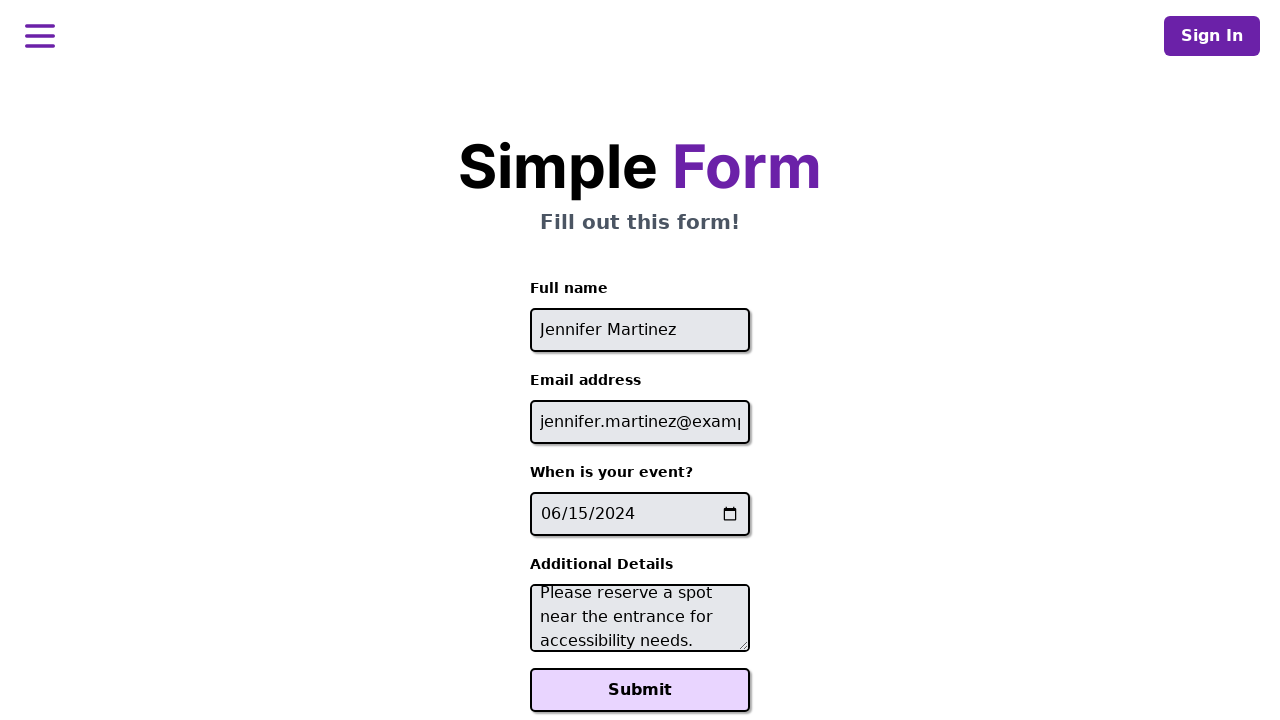

Clicked Submit button to register for event at (640, 690) on xpath=//button[text()='Submit']
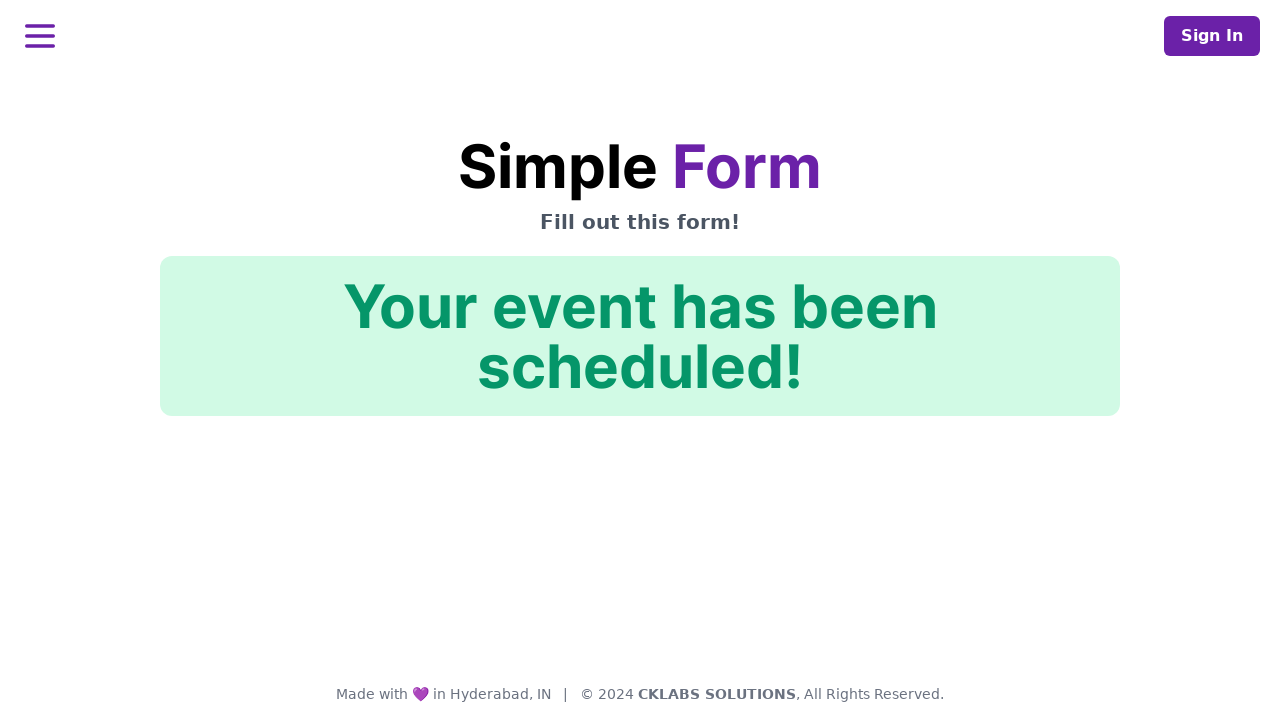

Confirmation message element loaded and is visible
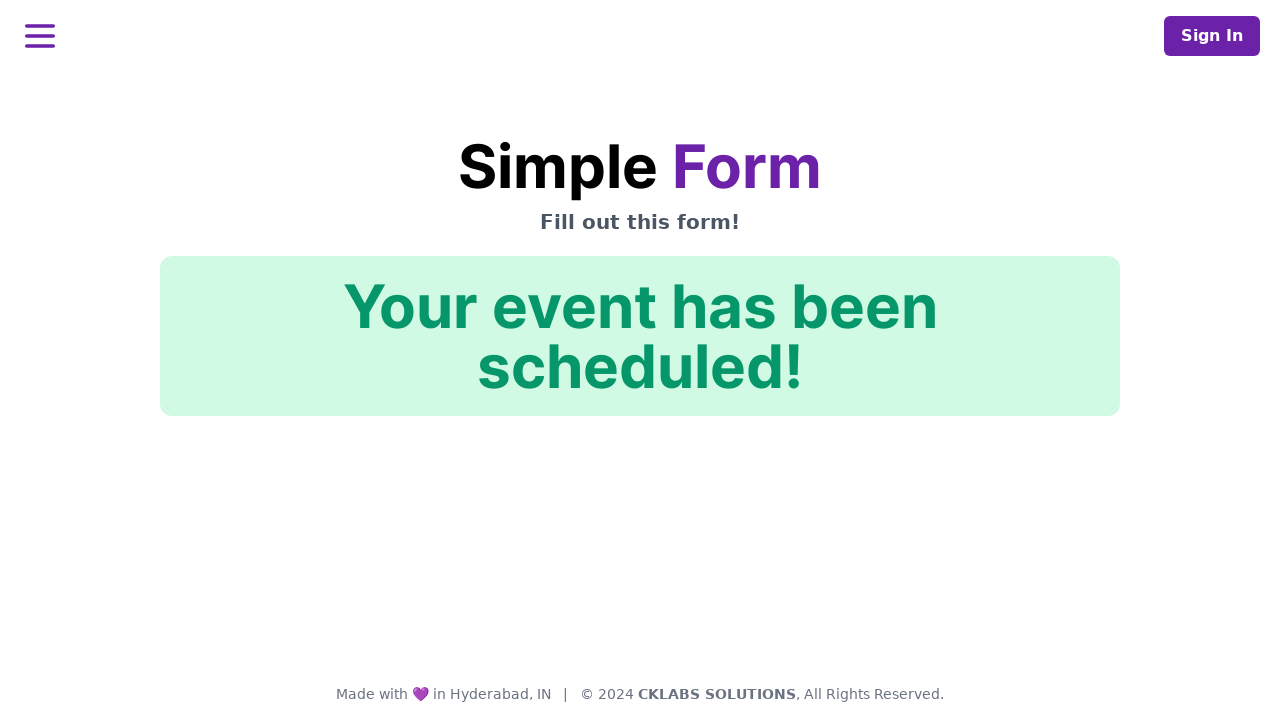

Verified confirmation message displays 'Your event has been scheduled!'
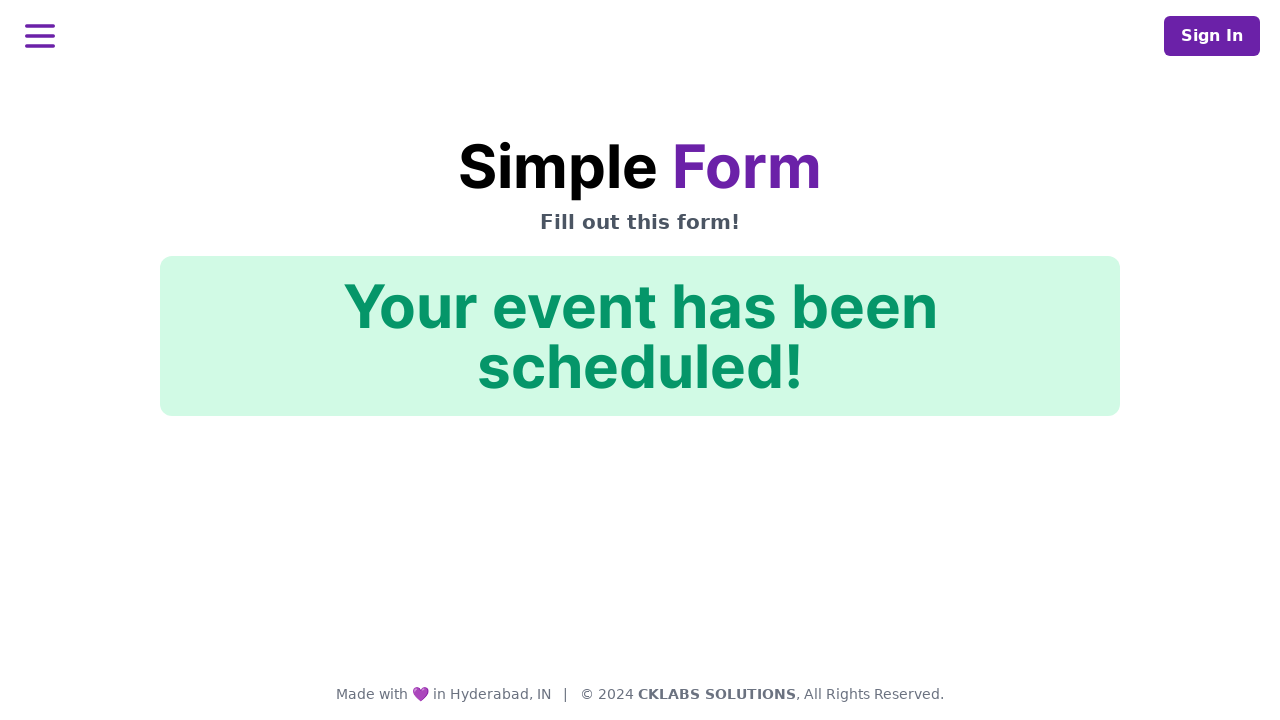

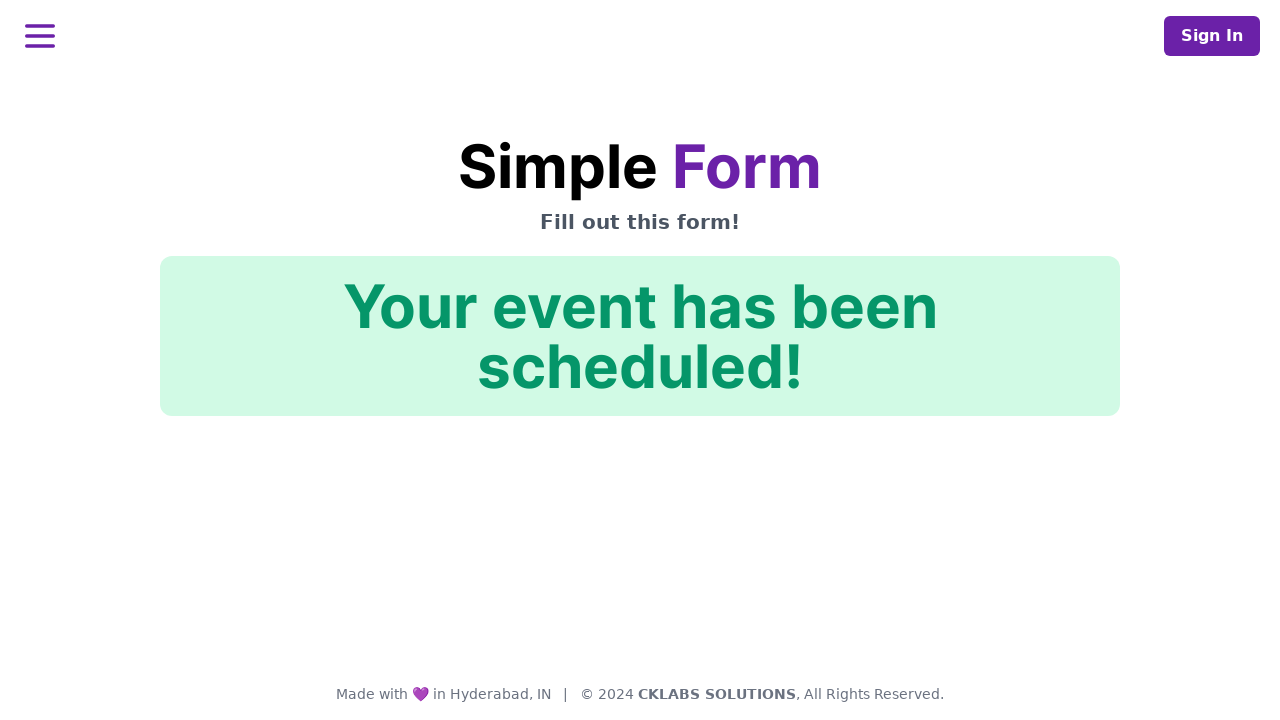